Tests various link types including home link, API response links (created, no-content, moved, bad-request, unauthorized, forbidden, not-found)

Starting URL: https://demoqa.com/elements

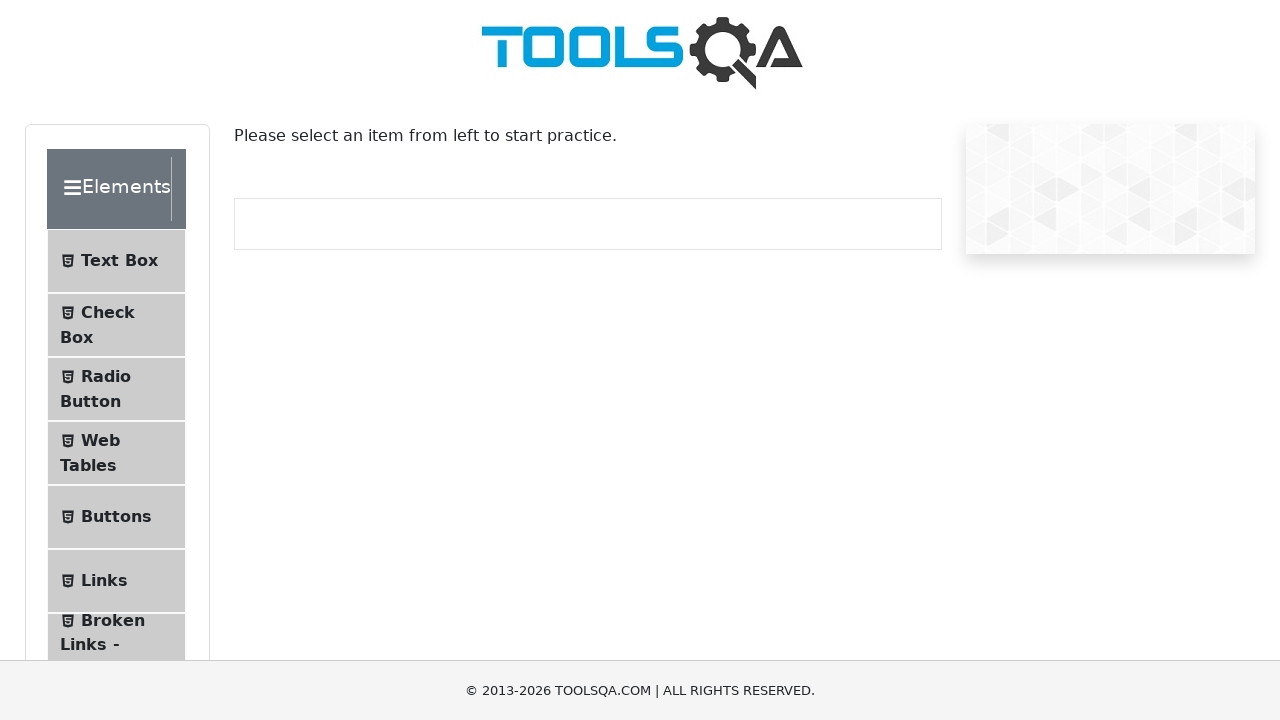

Scrolled to Links menu item
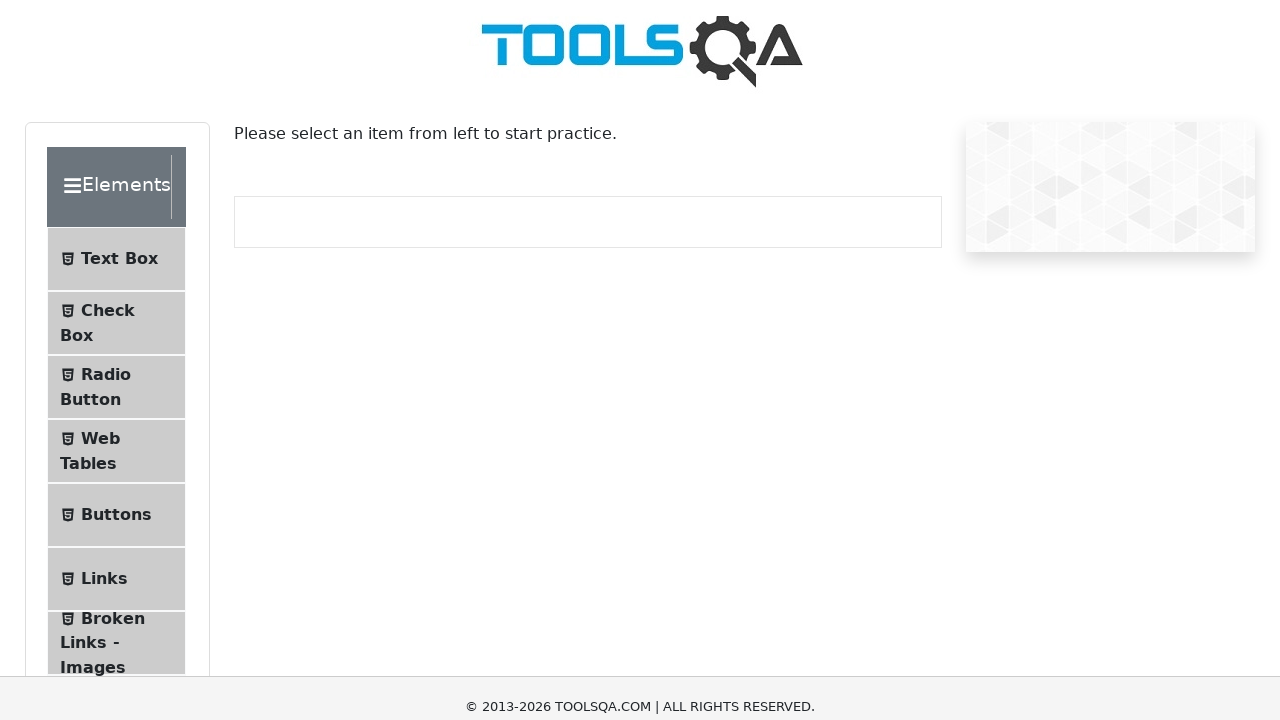

Clicked Links menu item at (116, 32) on #item-5
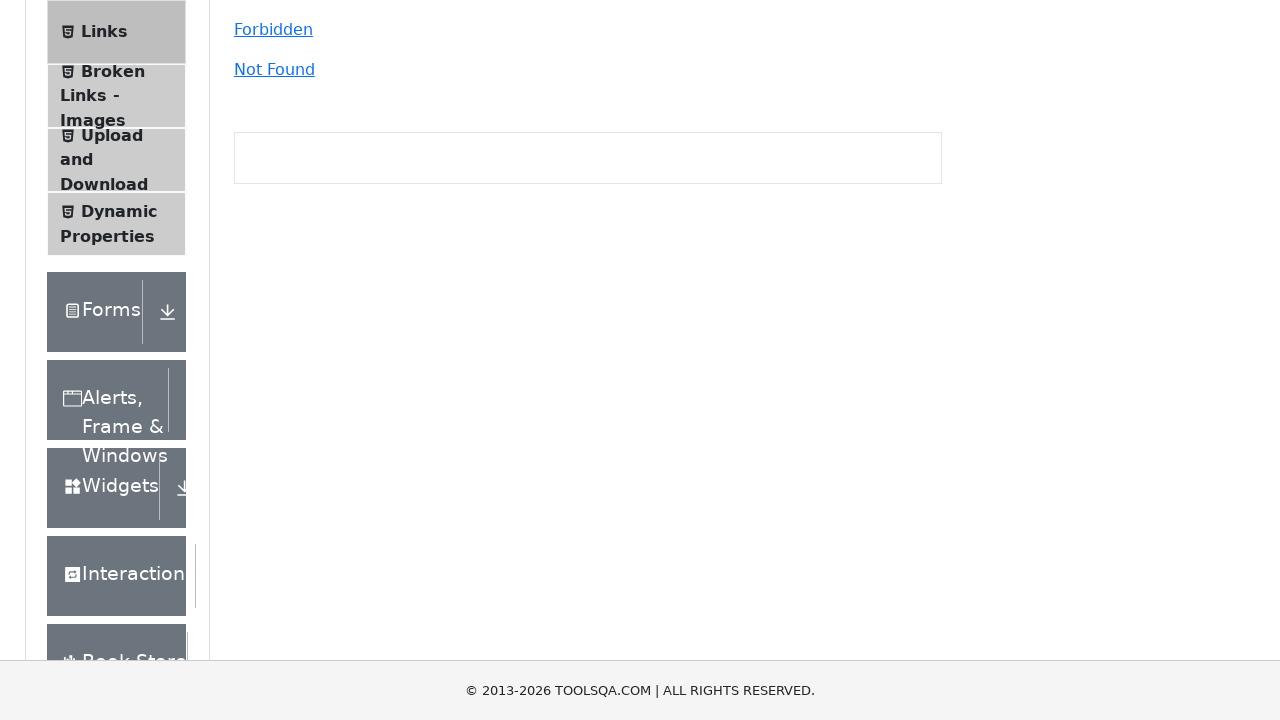

Clicked Home link, new tab opened at (258, 266) on #simpleLink
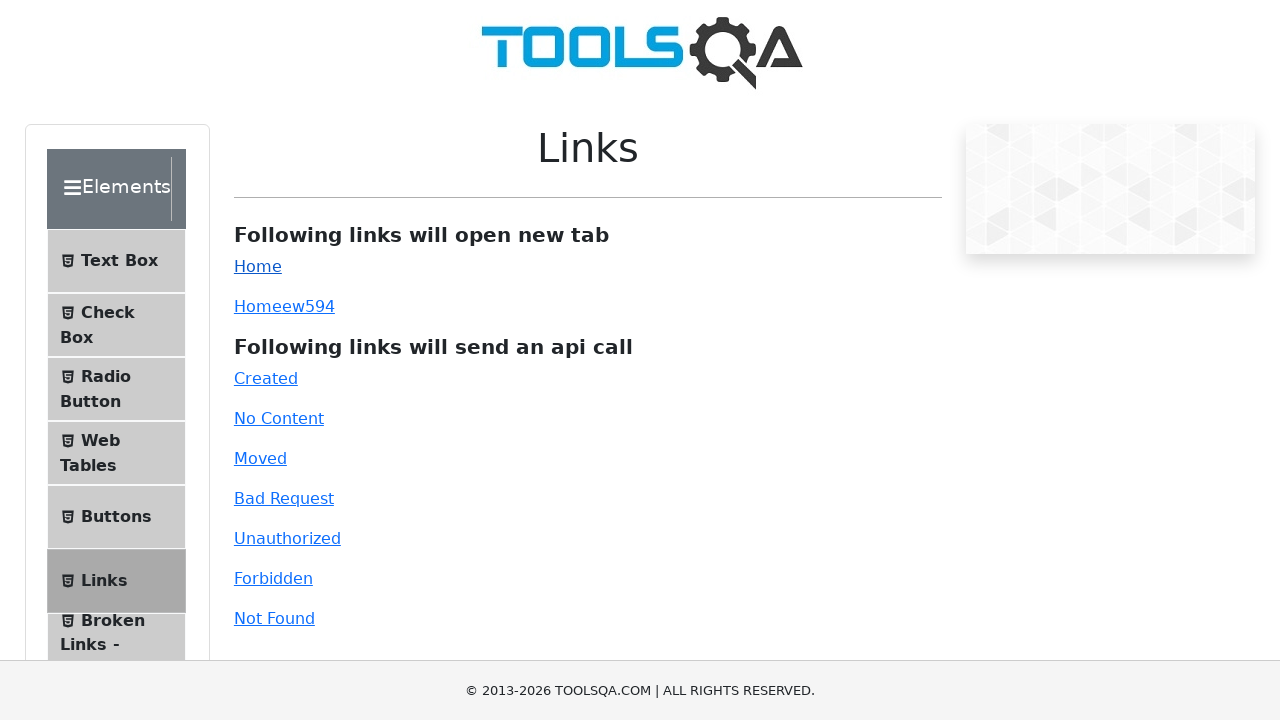

Closed Home link new tab
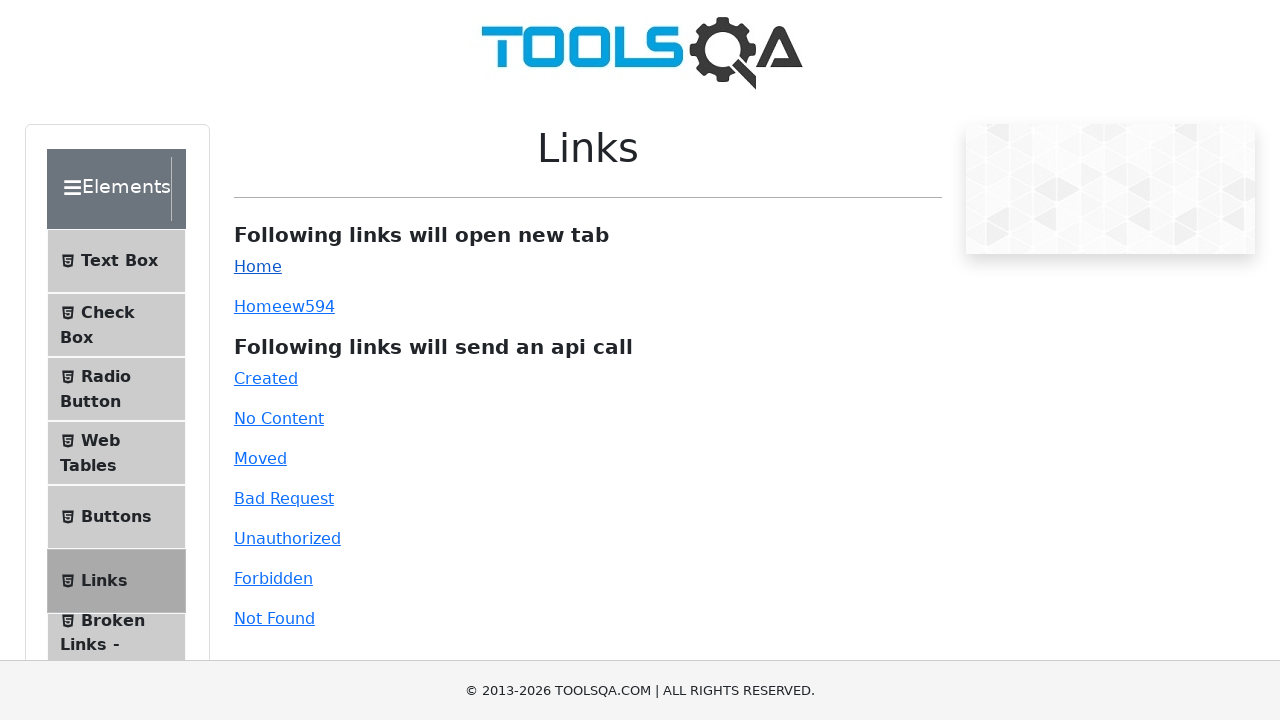

Clicked dynamic home link, new tab opened at (258, 306) on #dynamicLink
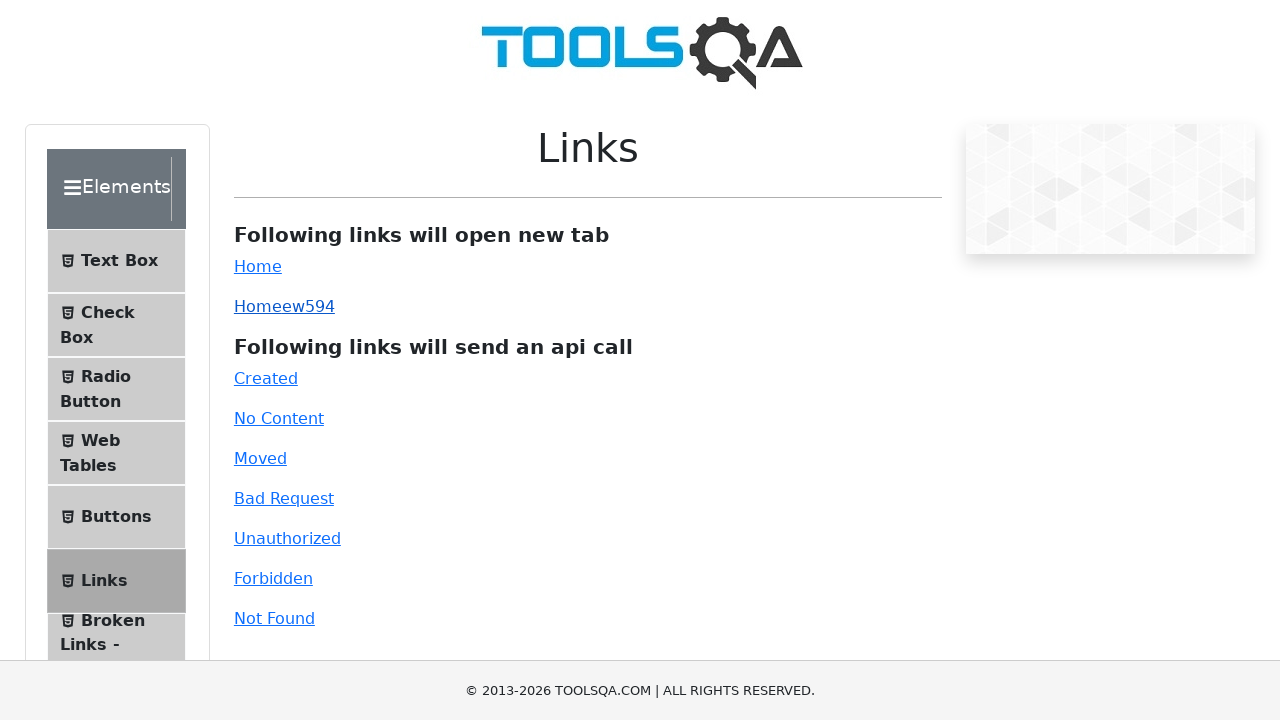

Closed dynamic home link new tab
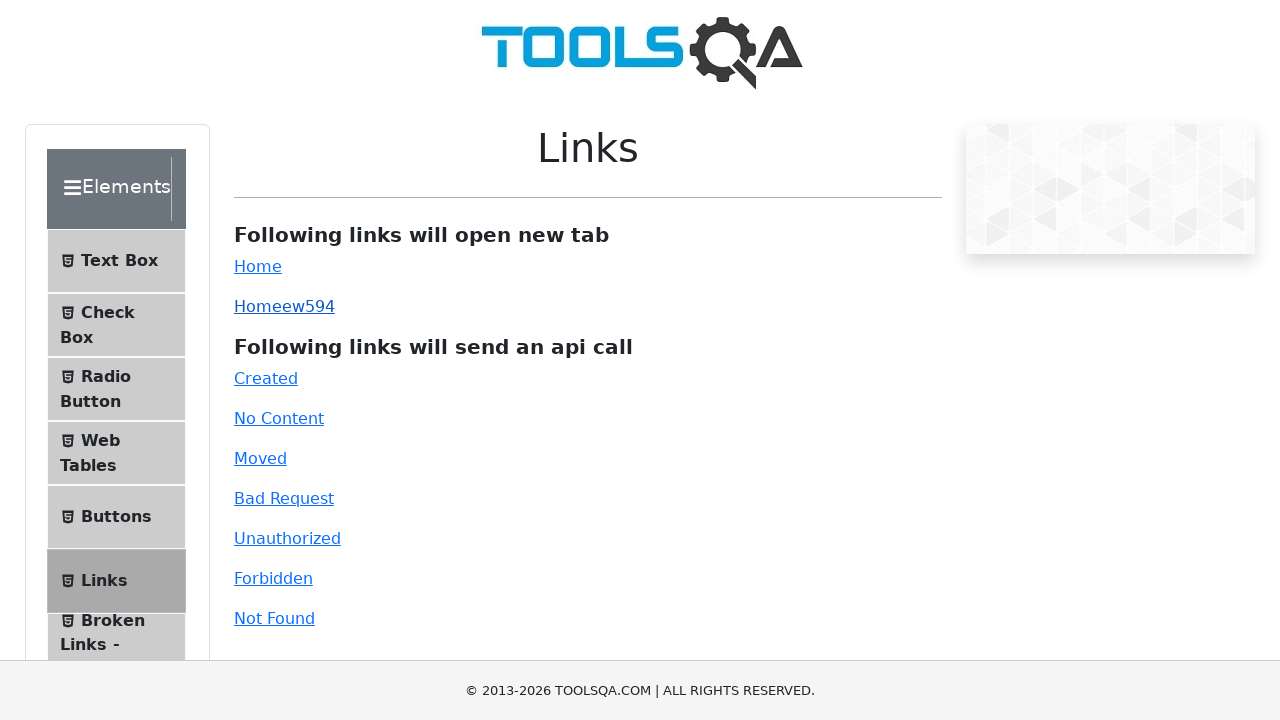

Clicked Created link at (266, 378) on #created
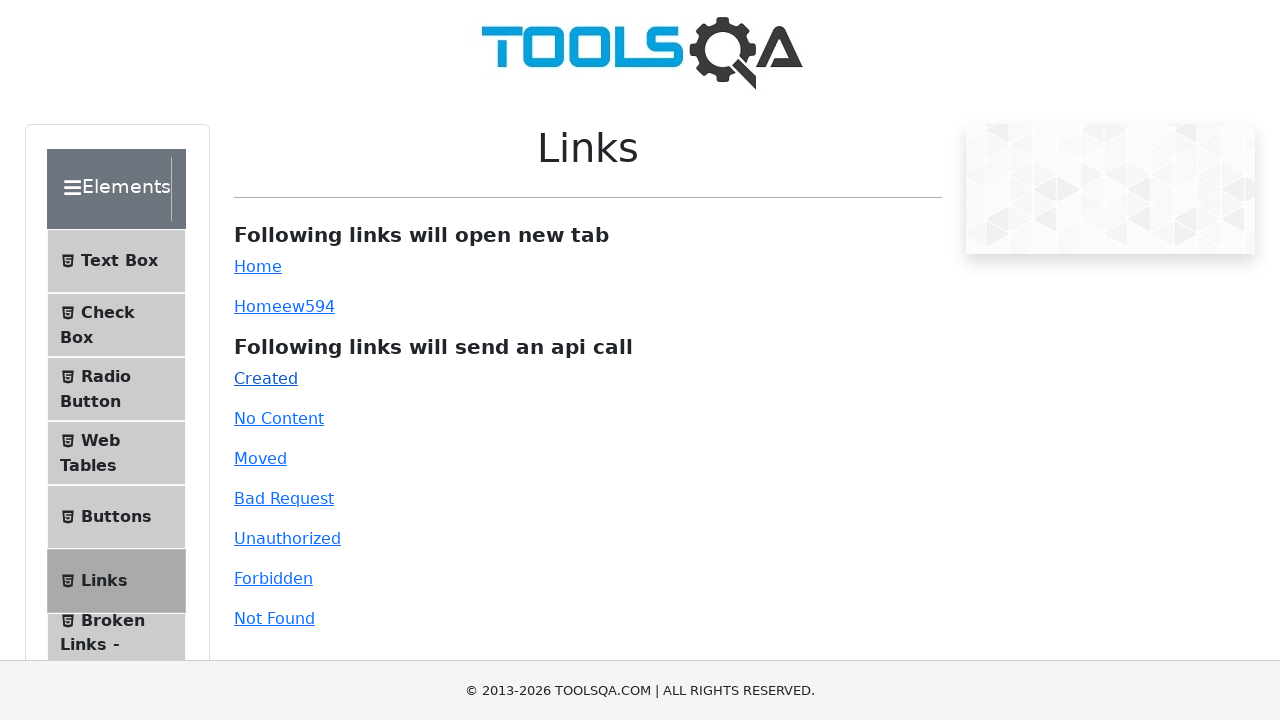

Created link response loaded
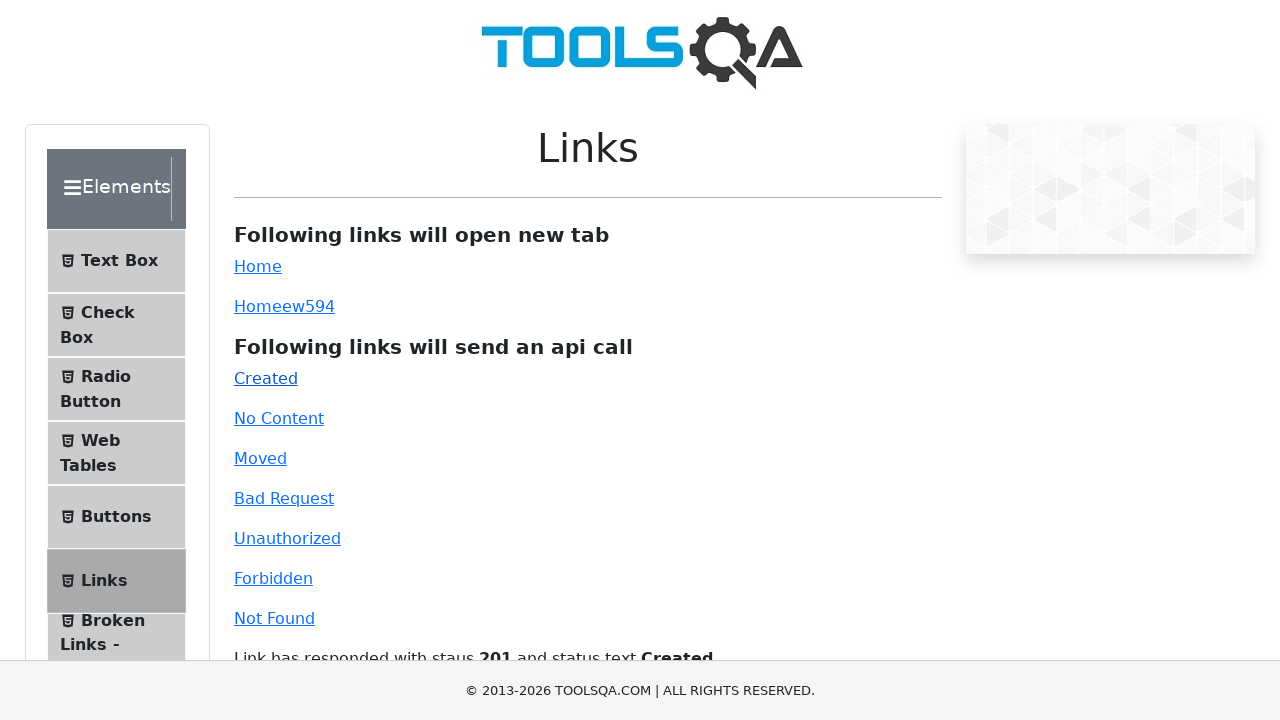

Clicked No Content link at (279, 418) on #no-content
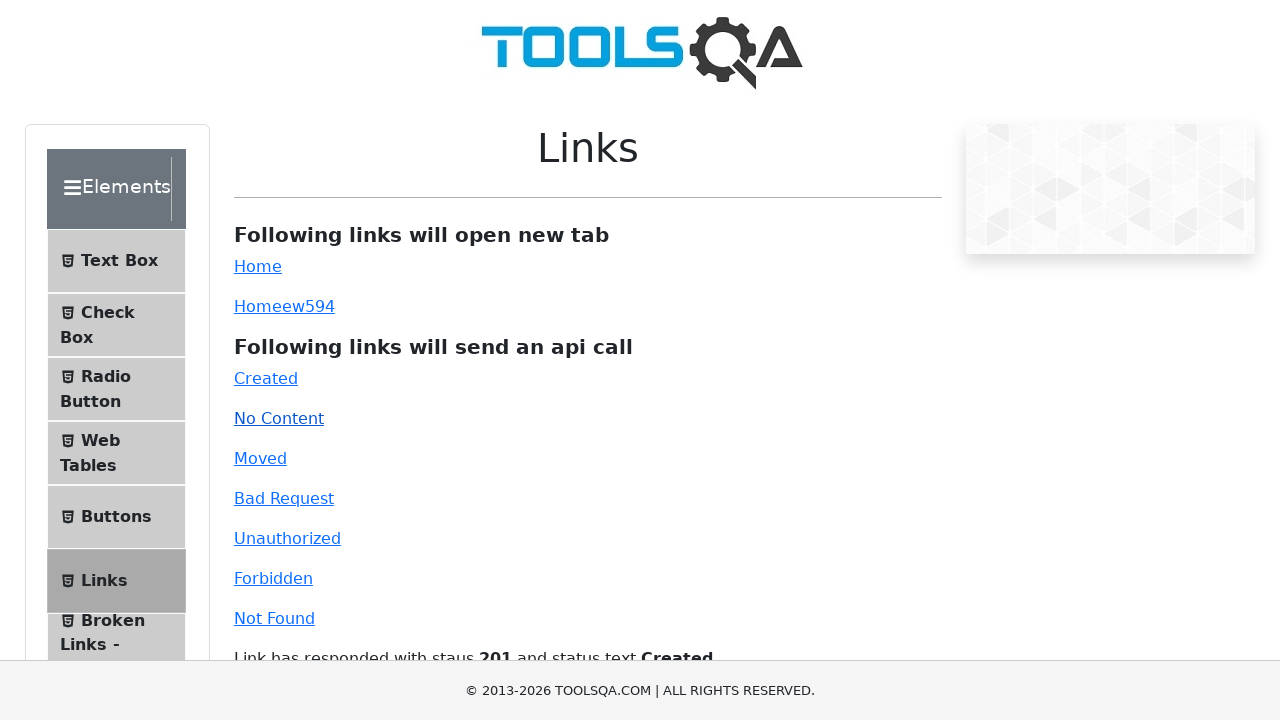

Waited for No Content response
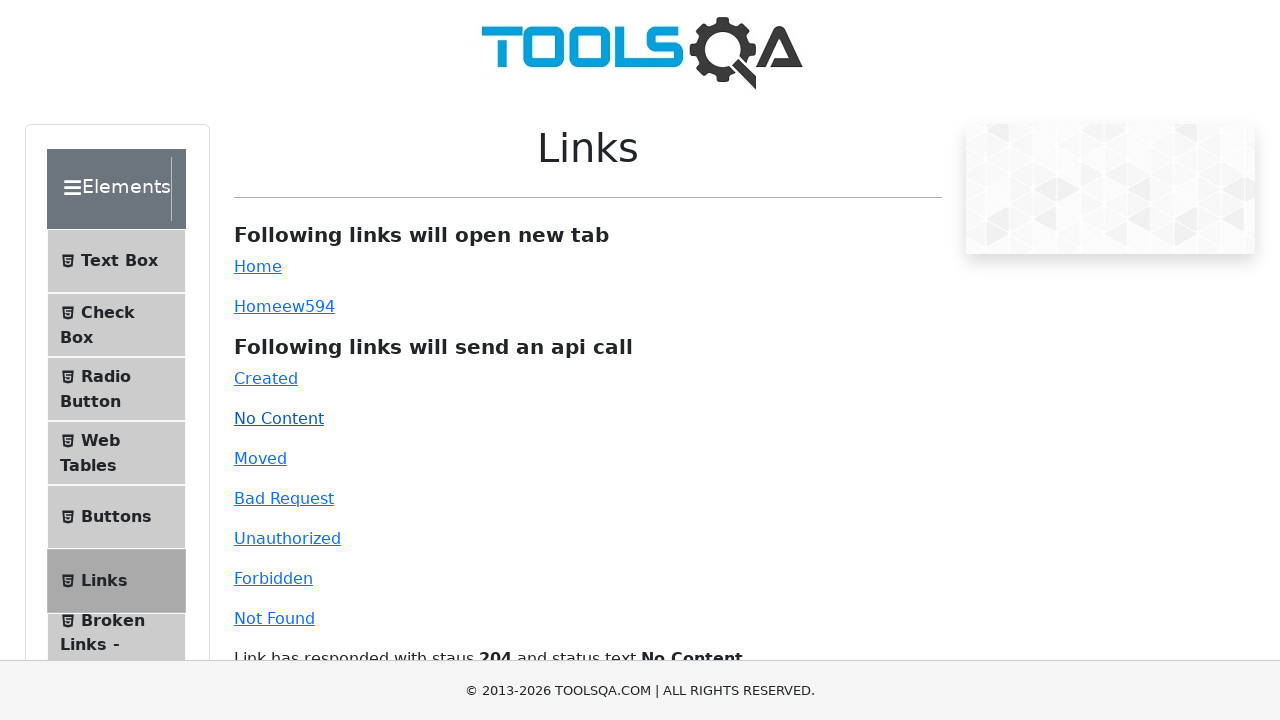

Clicked Moved link at (260, 458) on #moved
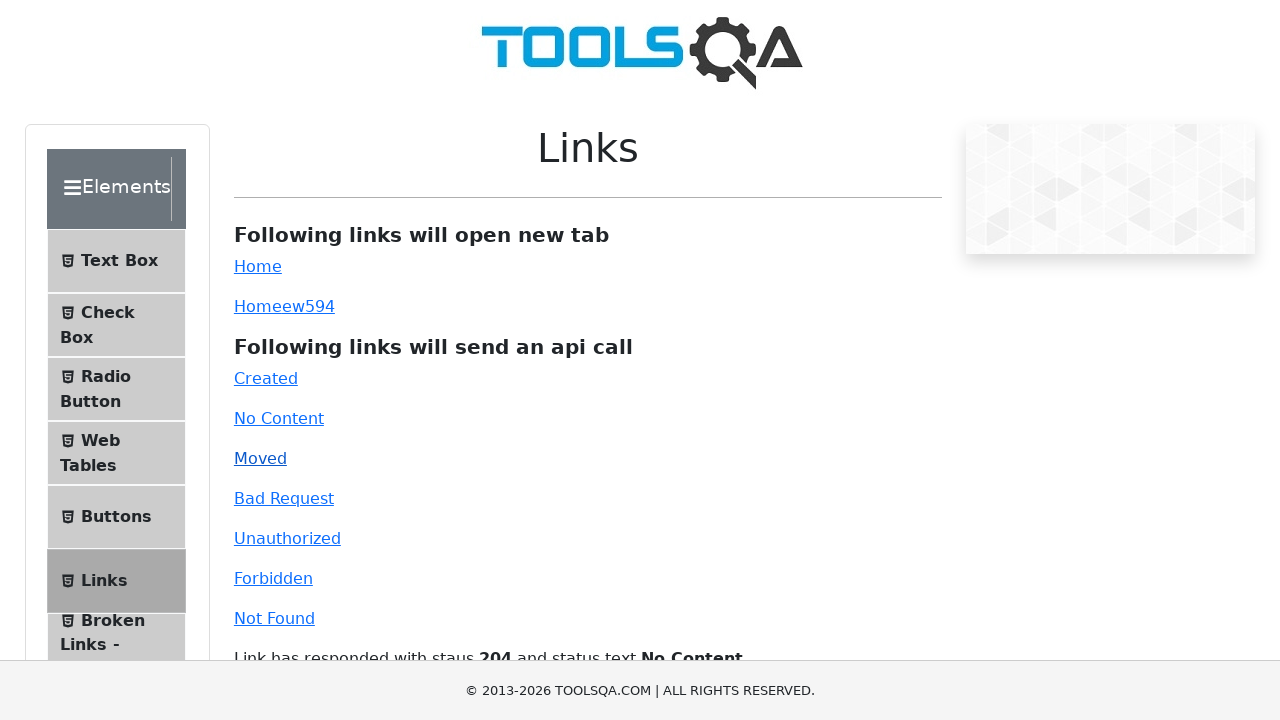

Waited for Moved response
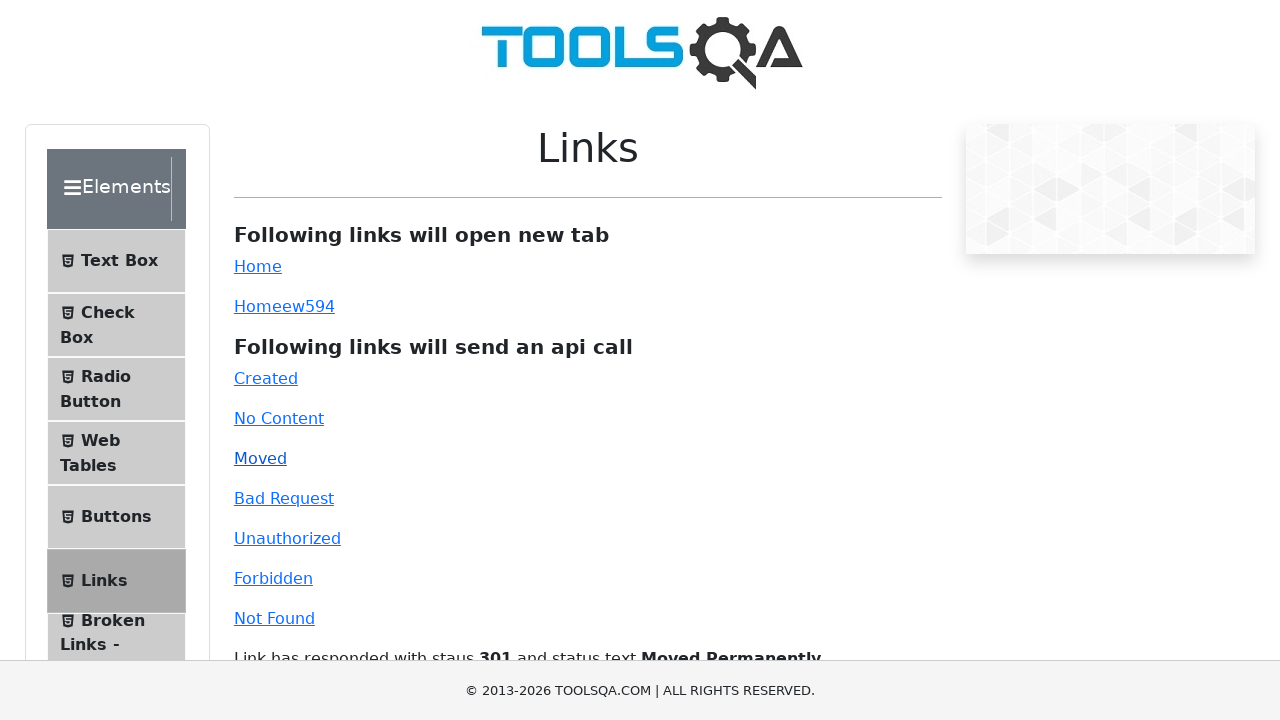

Clicked Bad Request link at (284, 498) on #bad-request
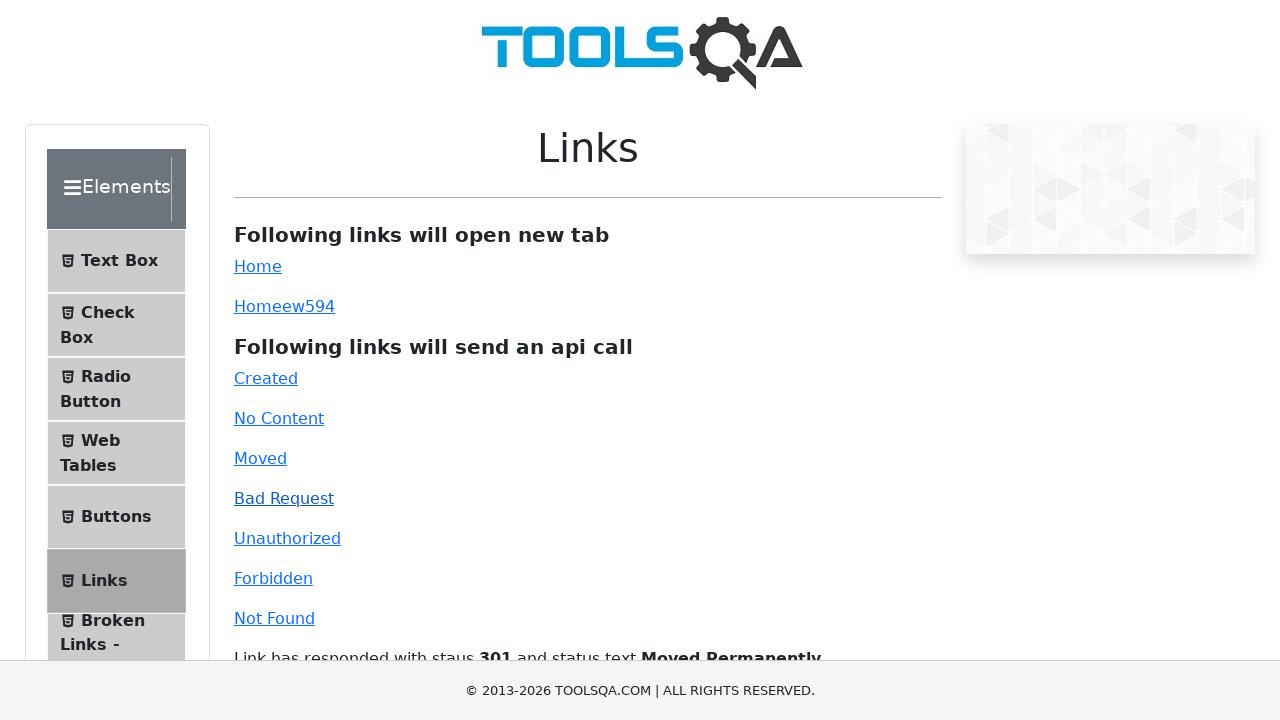

Waited for Bad Request response
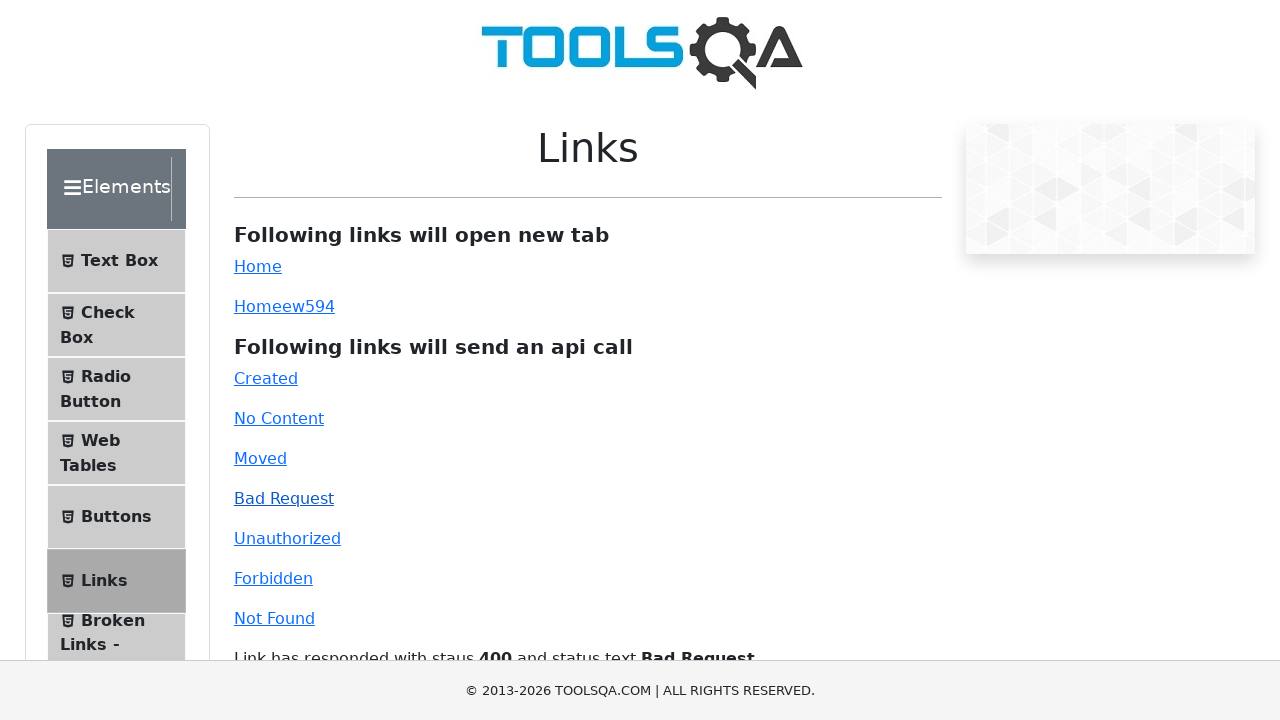

Scrolled to Unauthorized link
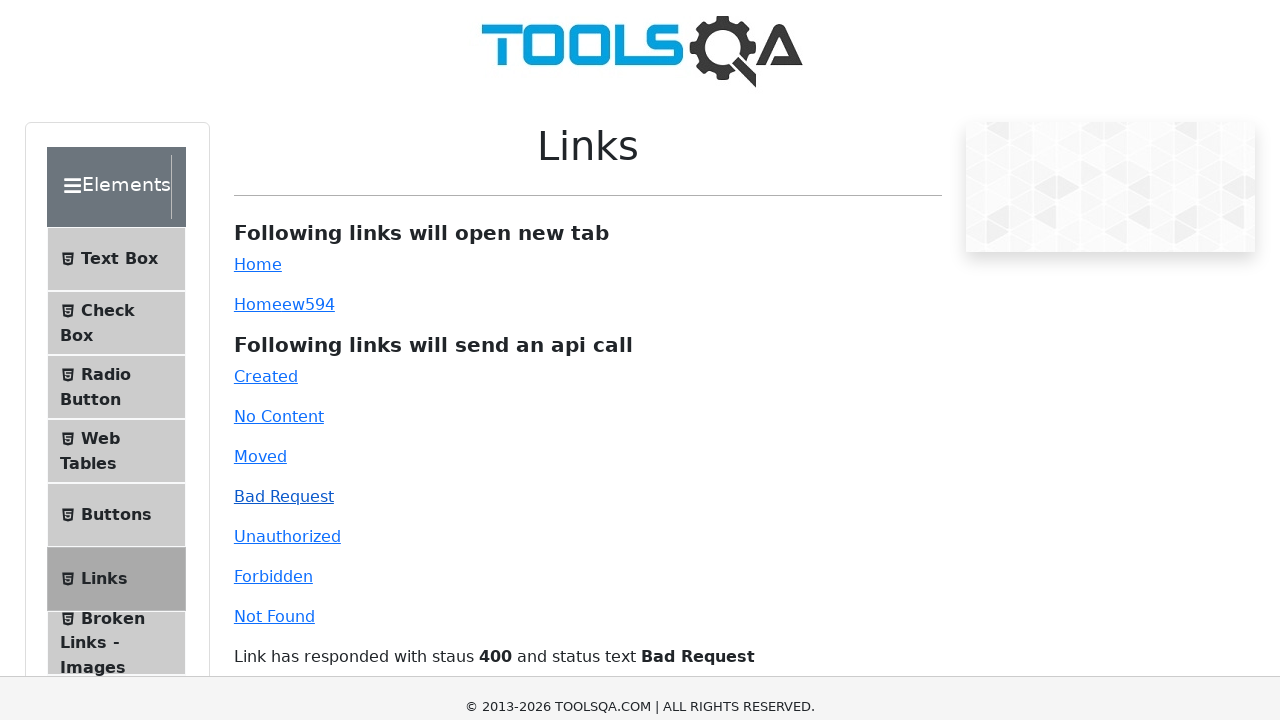

Clicked Unauthorized link at (287, 10) on #unauthorized
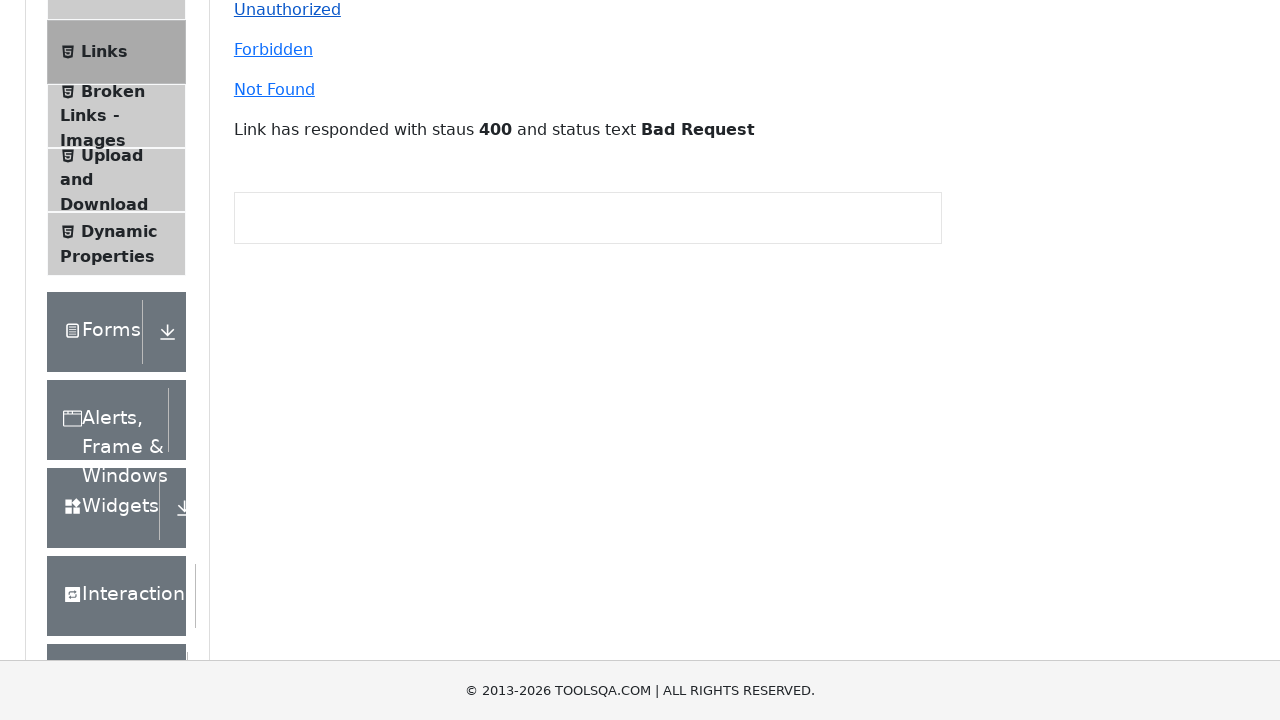

Waited for Unauthorized response
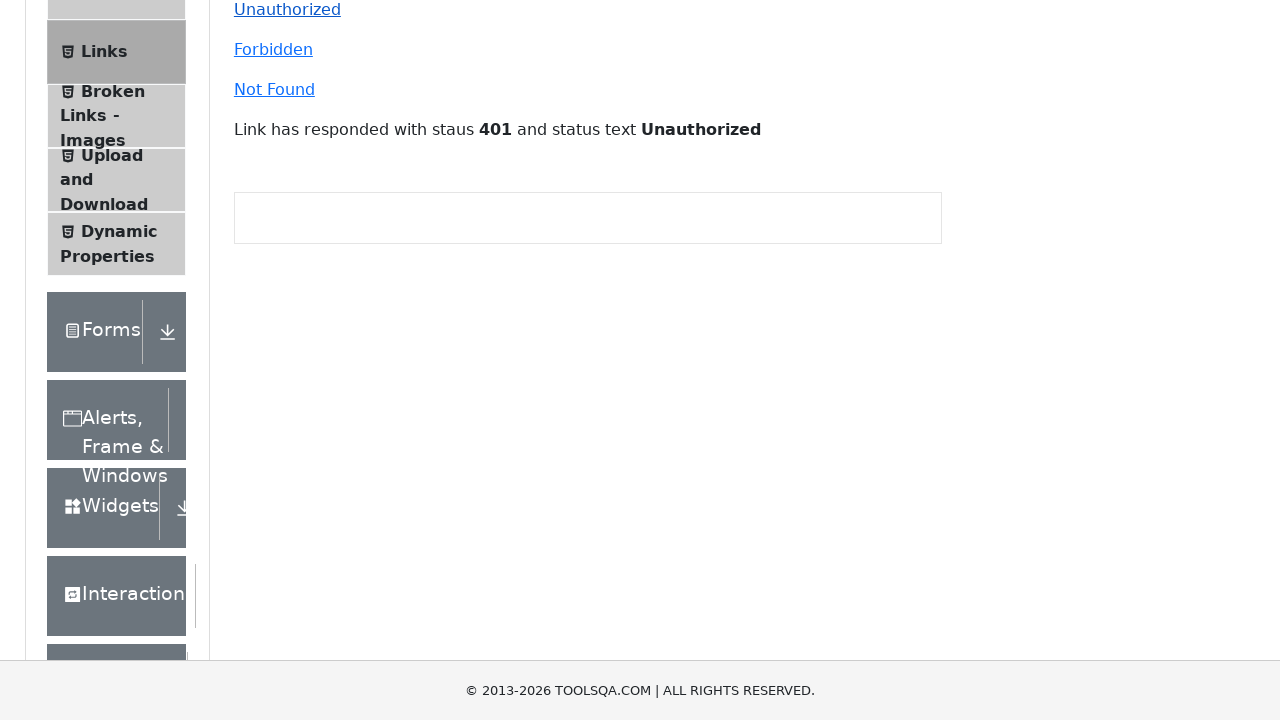

Clicked Forbidden link at (273, 50) on #forbidden
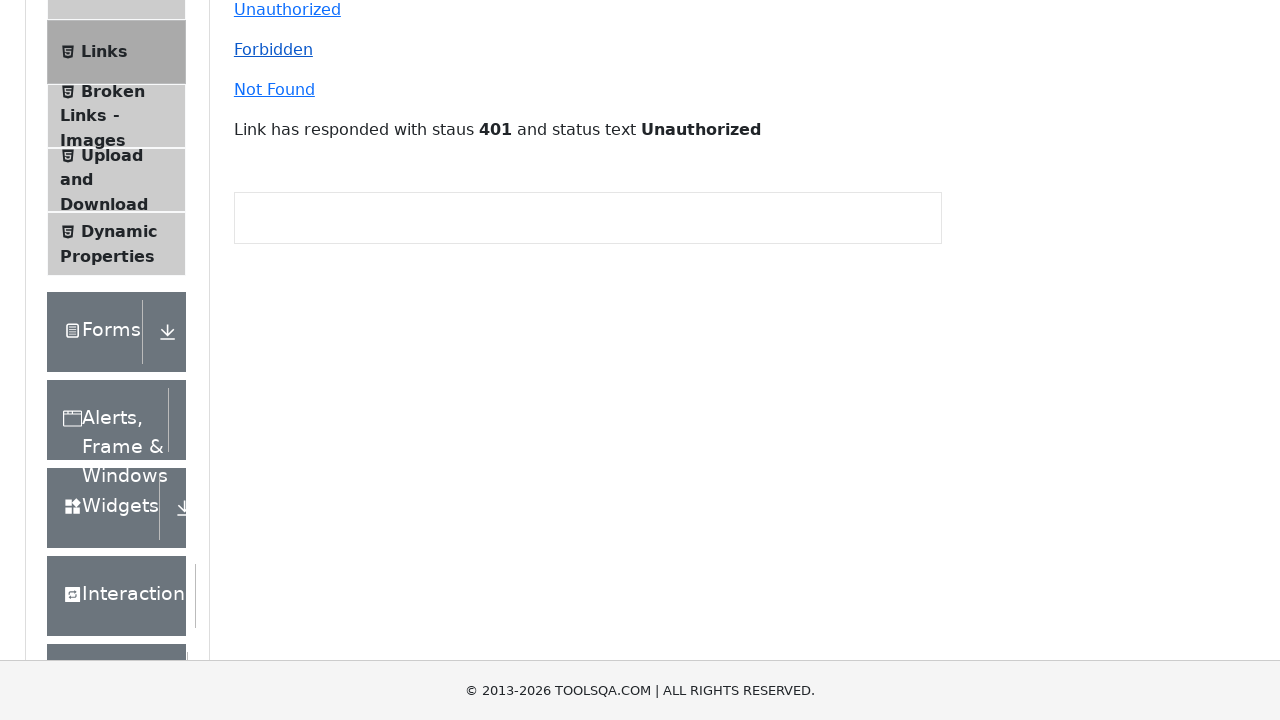

Waited for Forbidden response
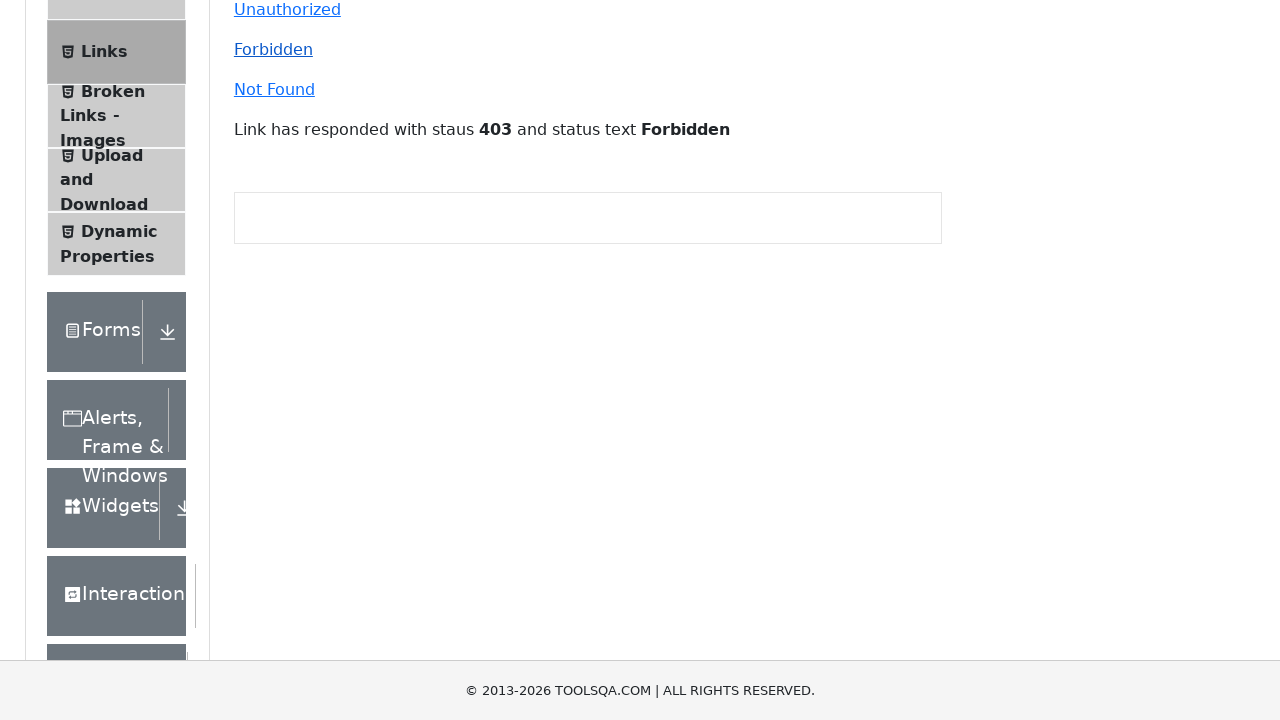

Clicked Not Found link at (274, 90) on #invalid-url
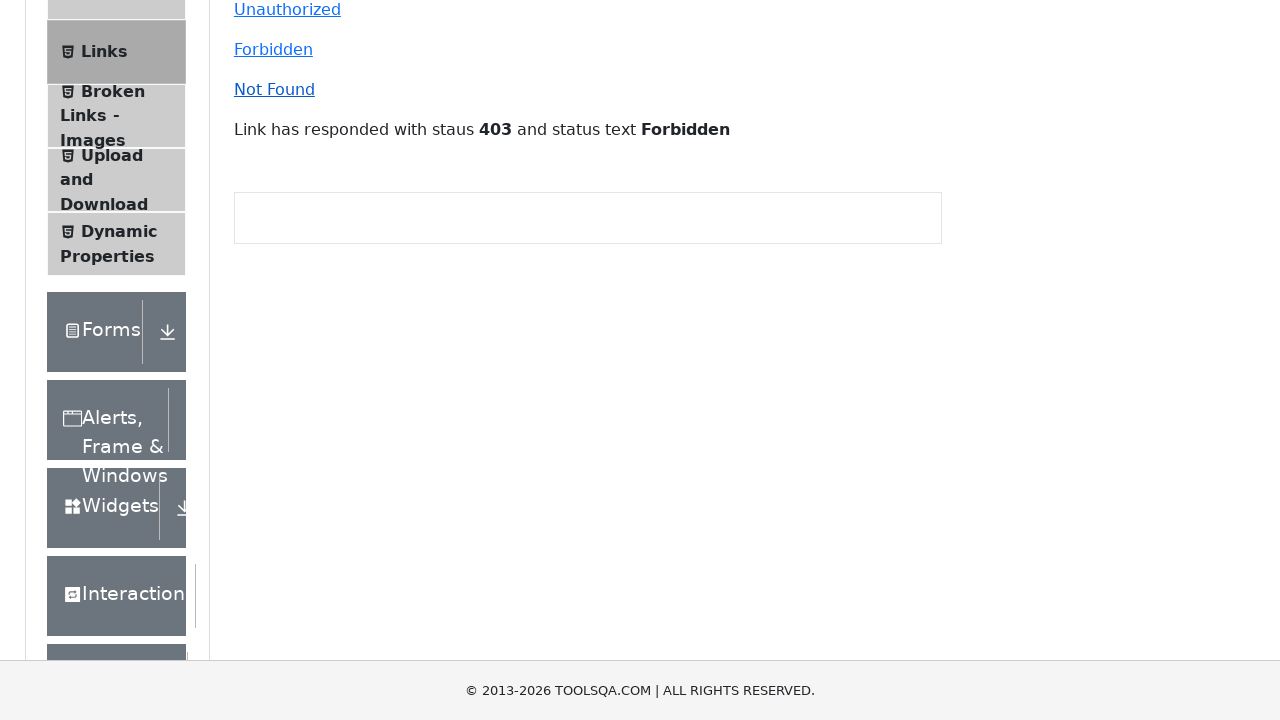

Not Found link response loaded
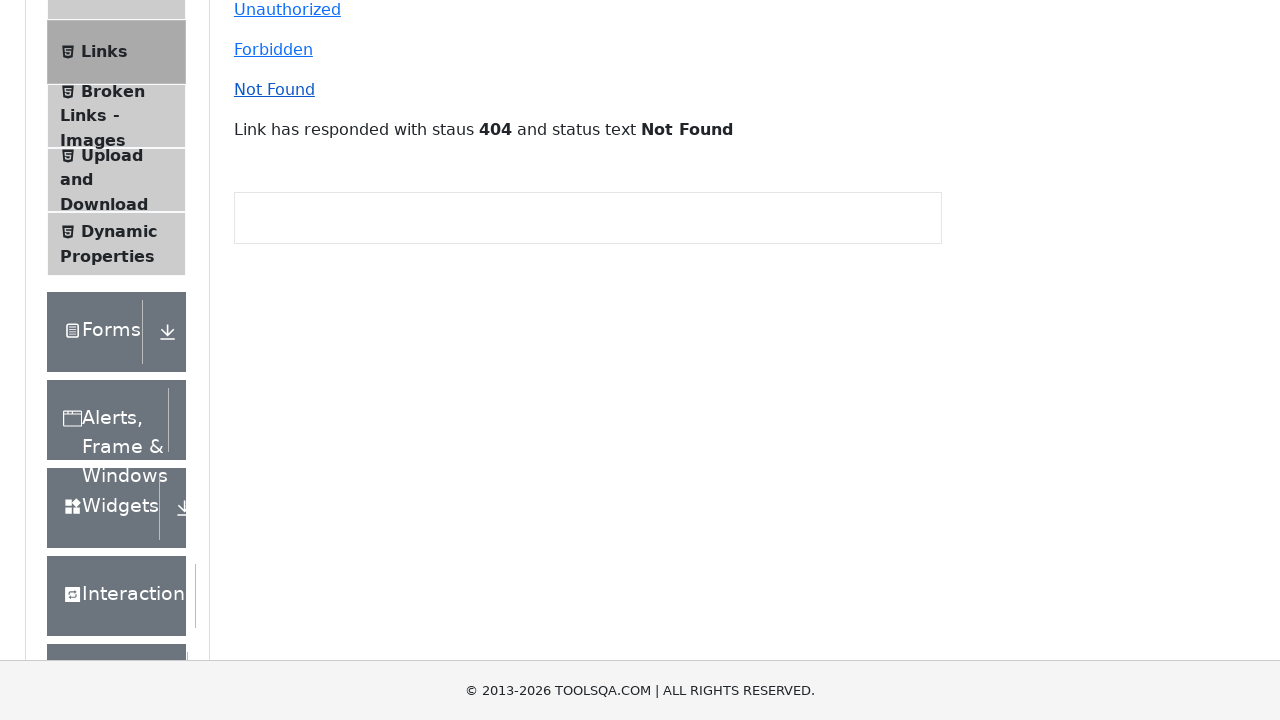

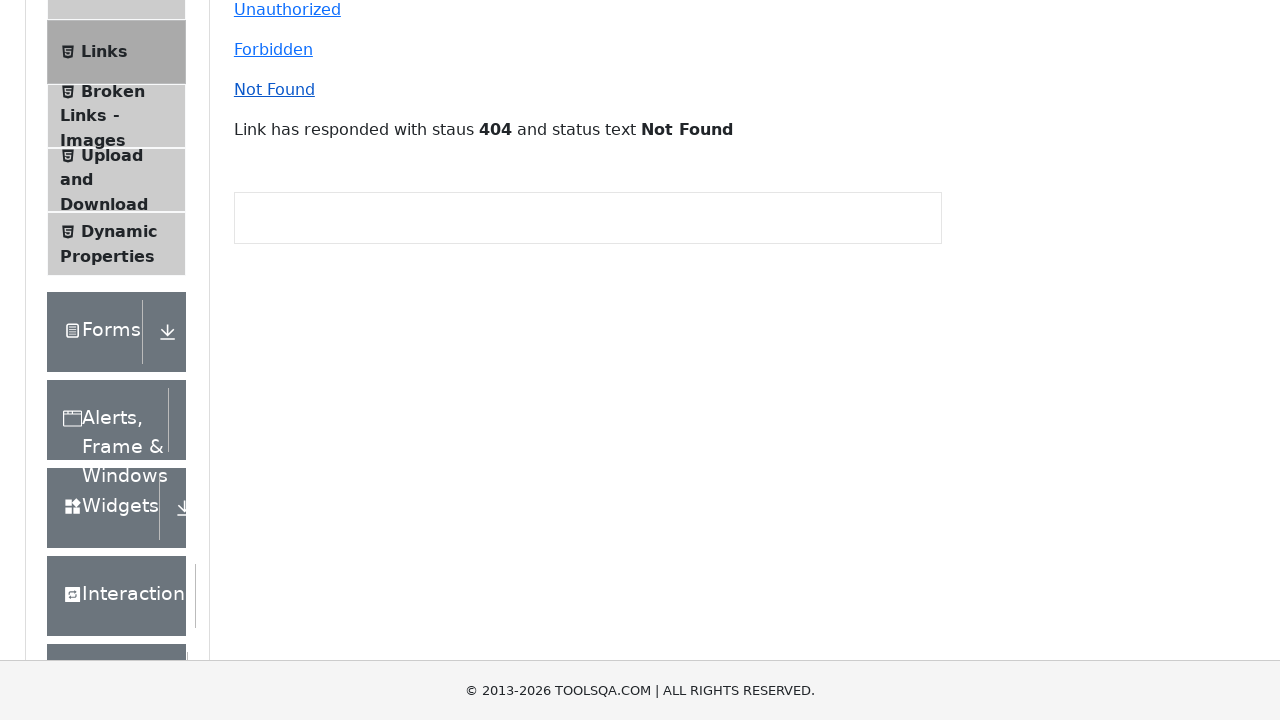